Clicks on the second GitHub link found by partial link text on Selenium documentation page

Starting URL: https://www.selenium.dev/selenium/docs/api/py/index.html#

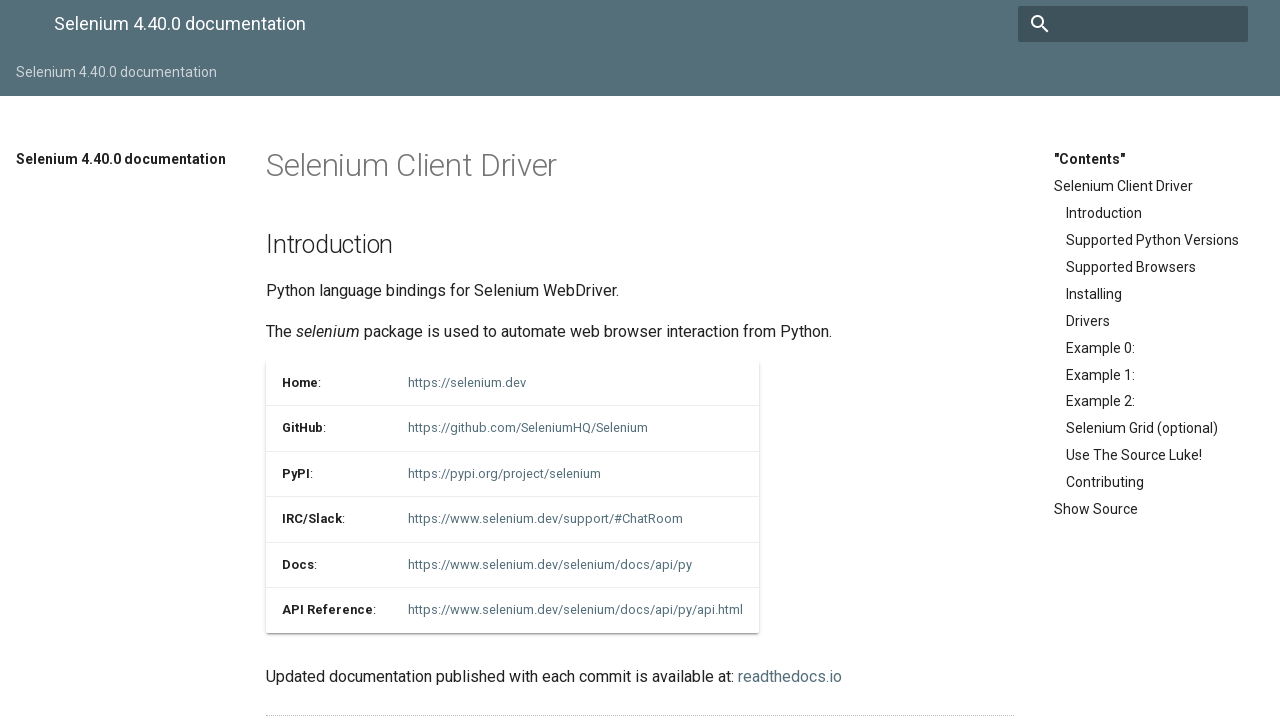

Located all GitHub links on Selenium documentation page
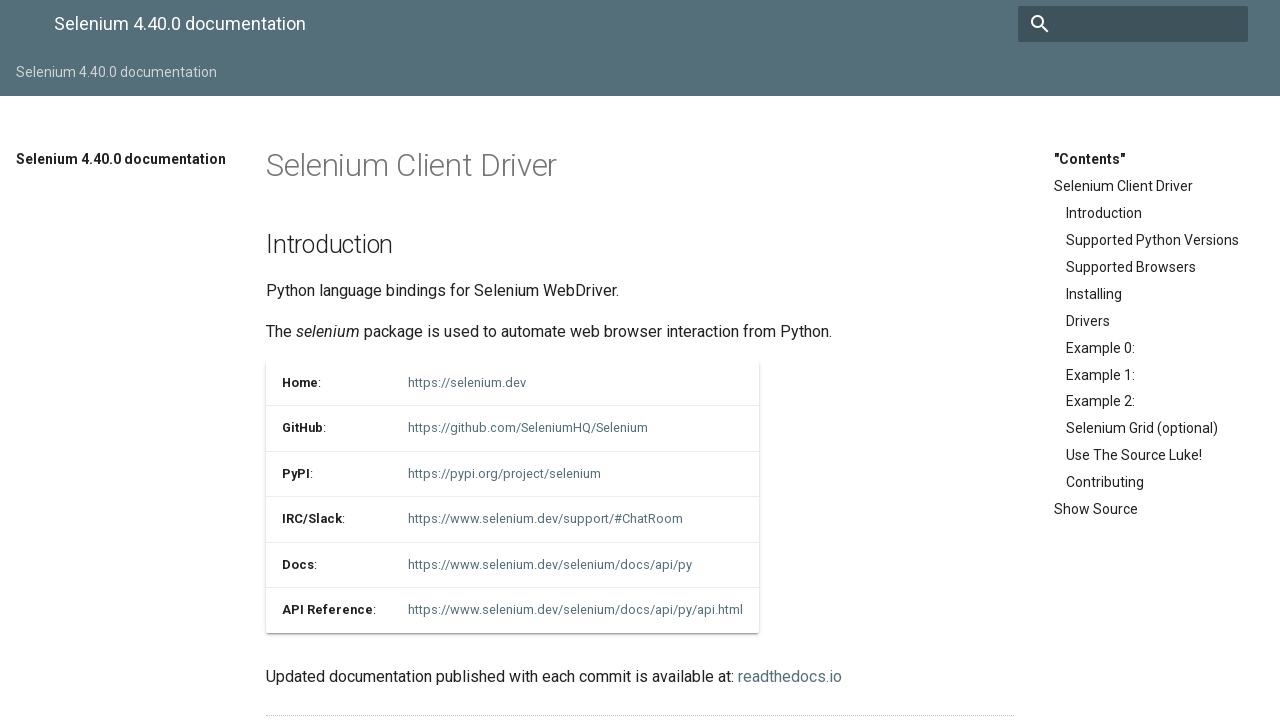

Clicked the second GitHub link at (480, 360) on a:has-text('github') >> nth=1
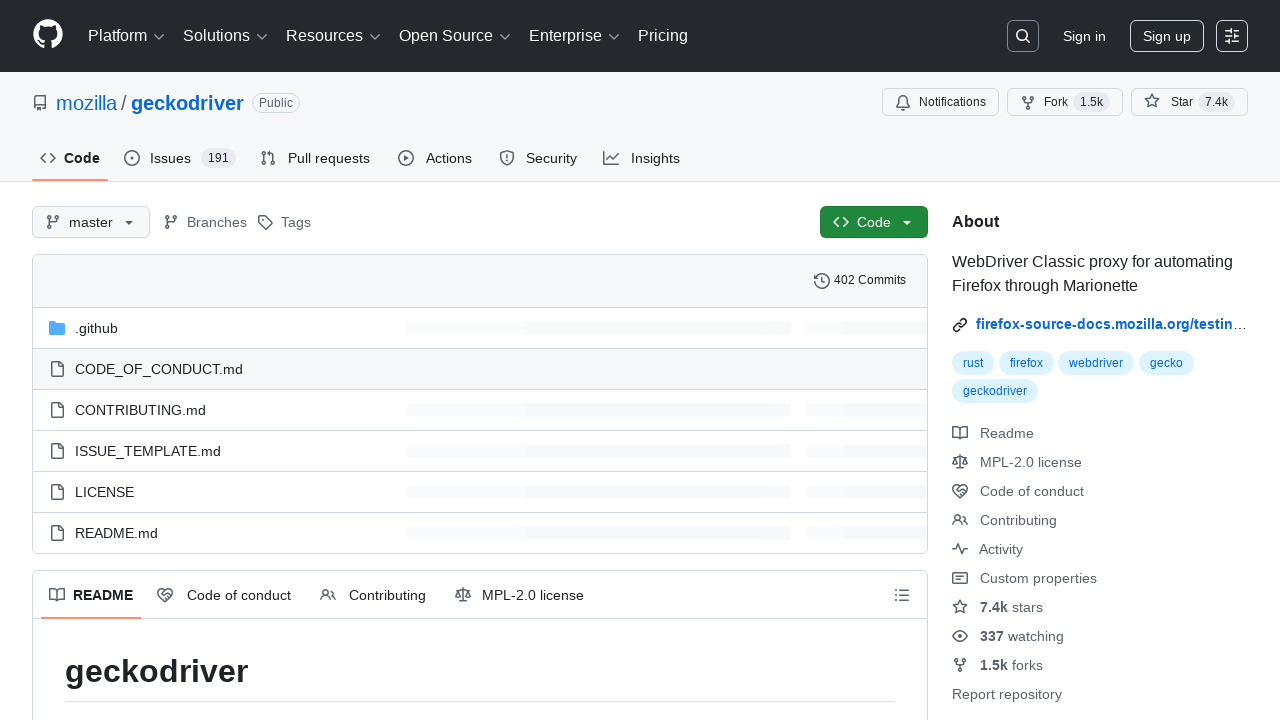

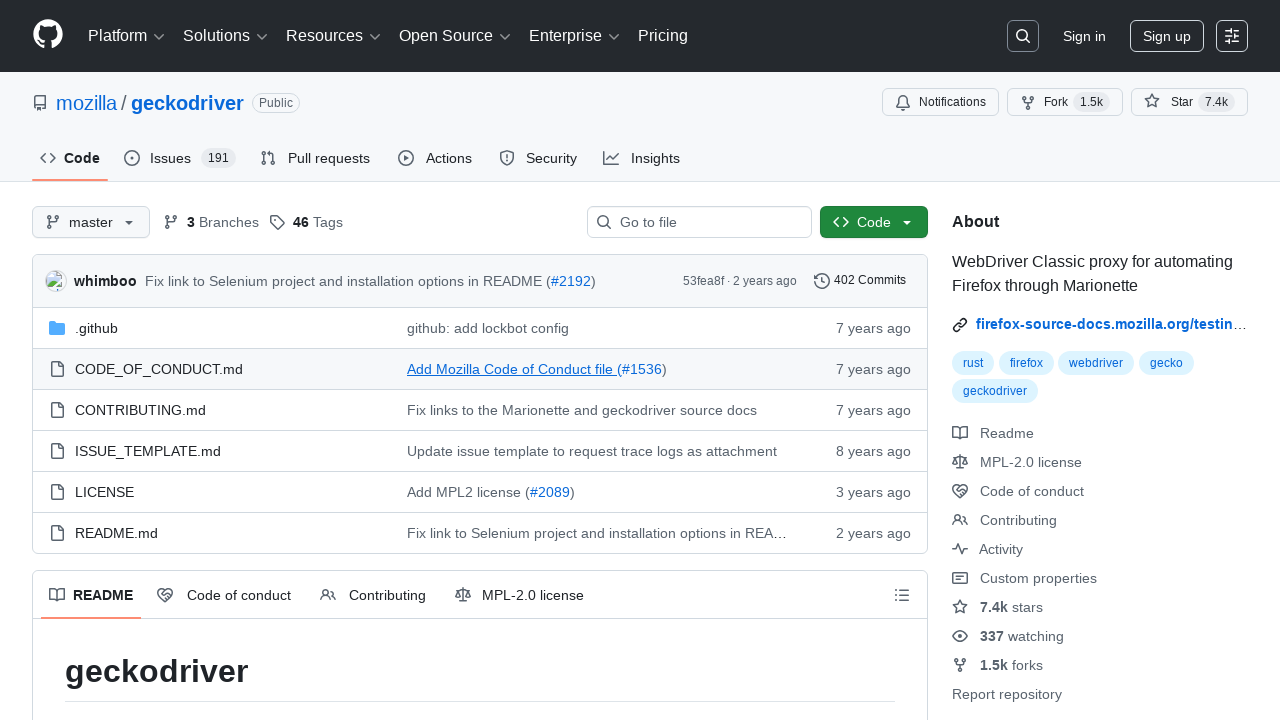